Tests wait functionality by clicking a button that triggers a delayed element appearance, then fills the newly appeared text field

Starting URL: https://www.hyrtutorials.com/p/waits-demo.html

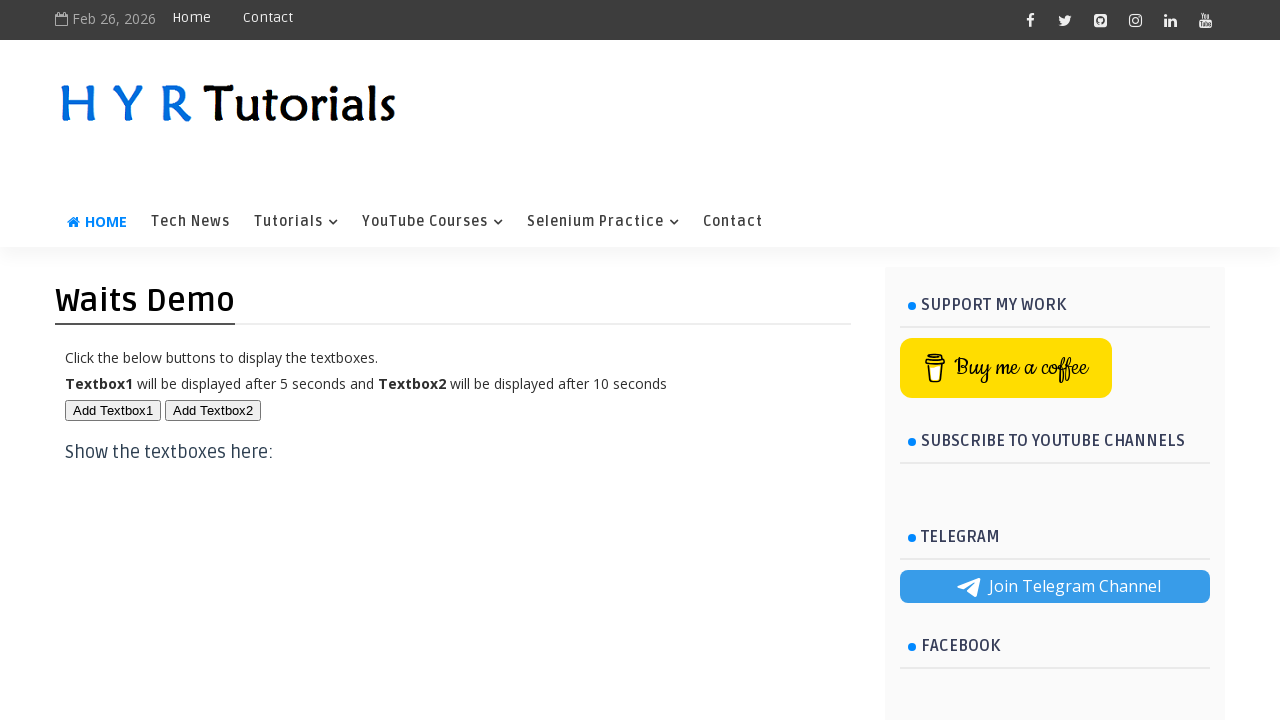

Clicked button #btn1 to trigger delayed element appearance at (113, 410) on button#btn1
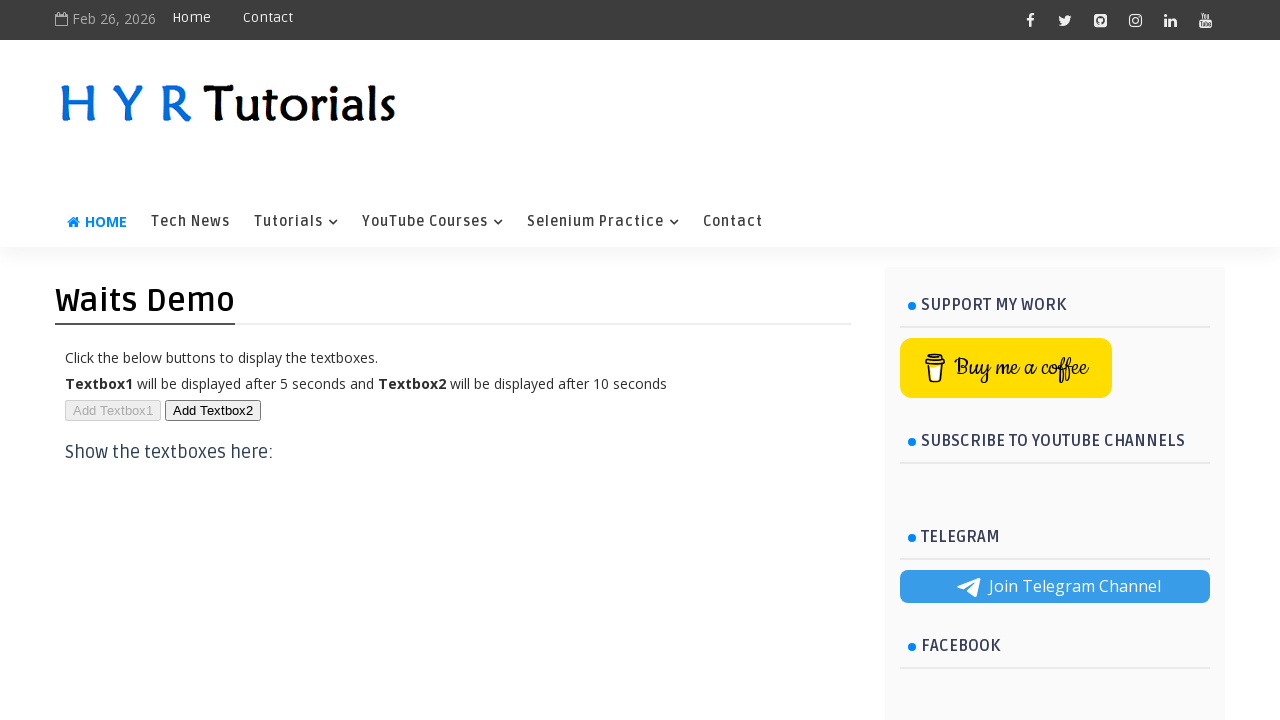

Filled text field #txt1 with 'Ignisyst' on input#txt1
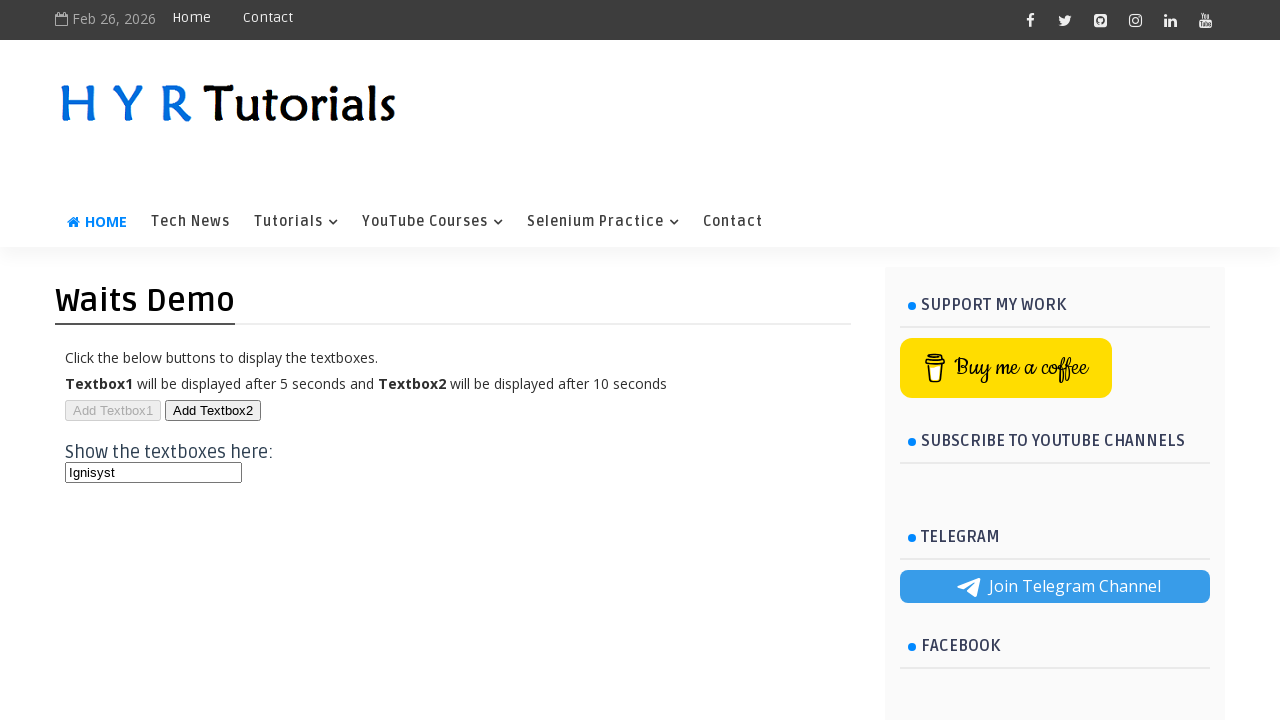

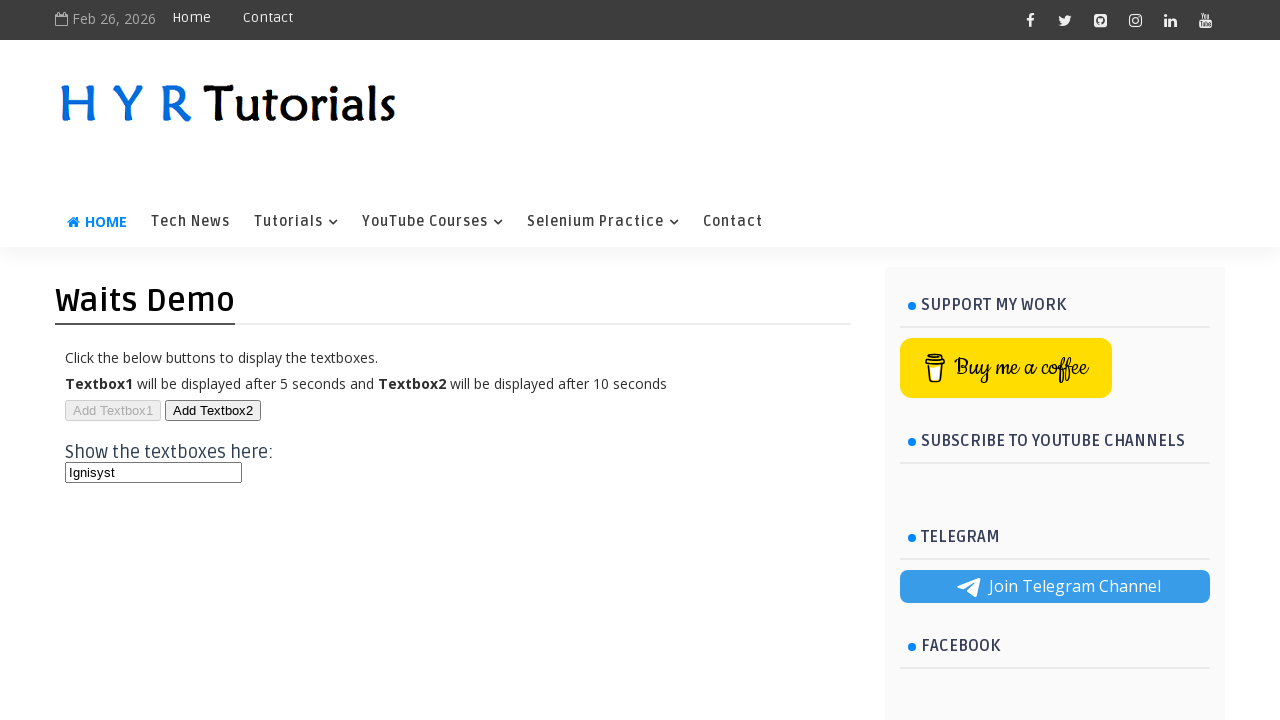